Tests scrolling to bottom and then back to top of a page using JavaScript execution

Starting URL: https://ultimateqa.com/complicated-page/

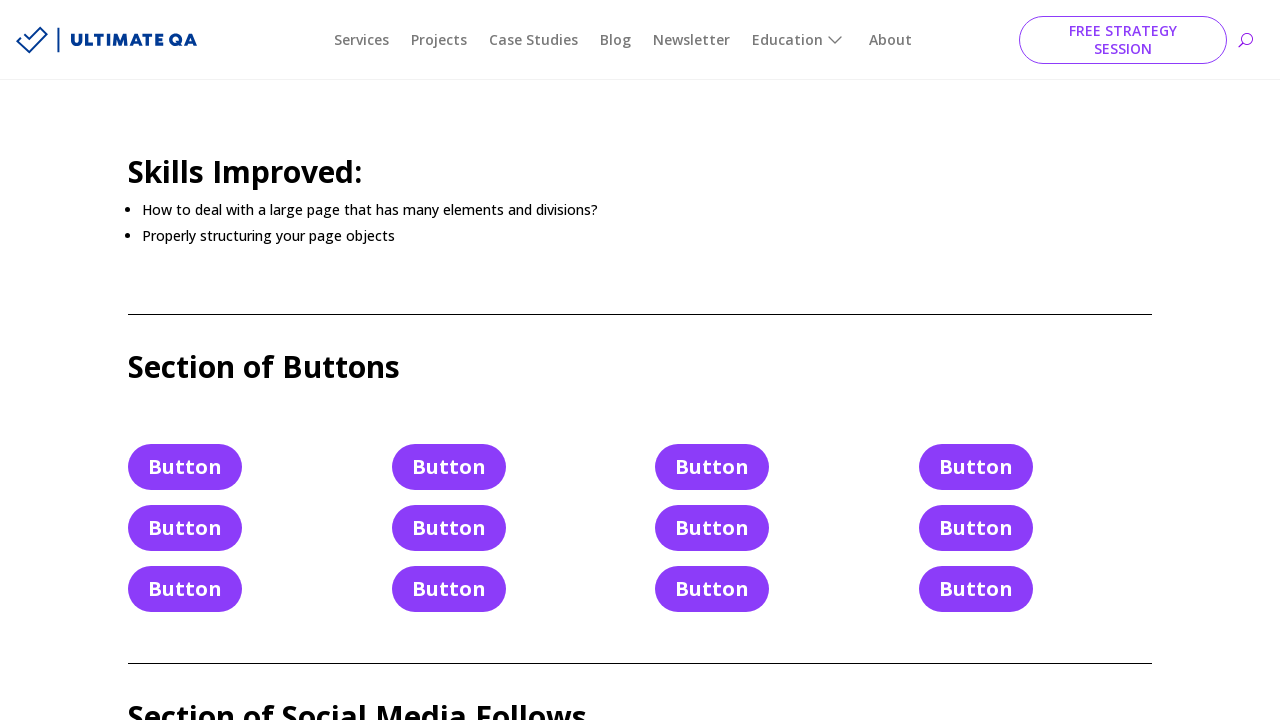

Scrolled to bottom of page using JavaScript
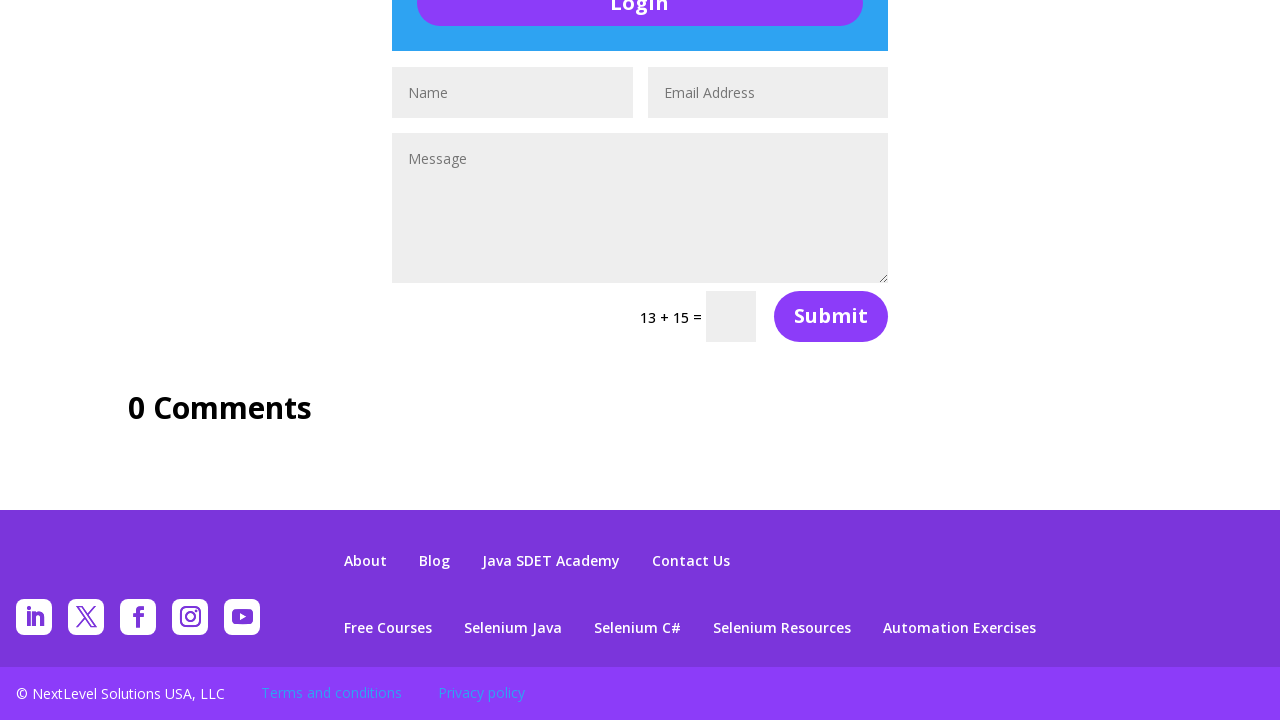

Scrolled back to top of page using JavaScript
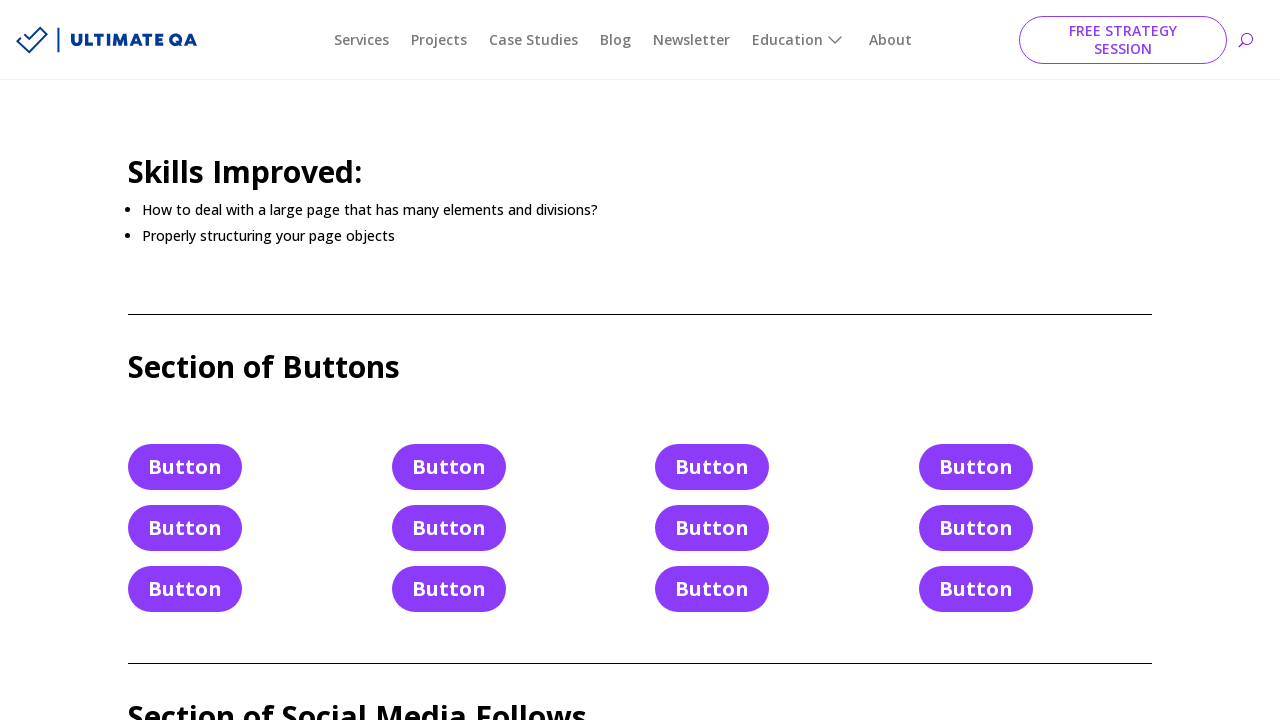

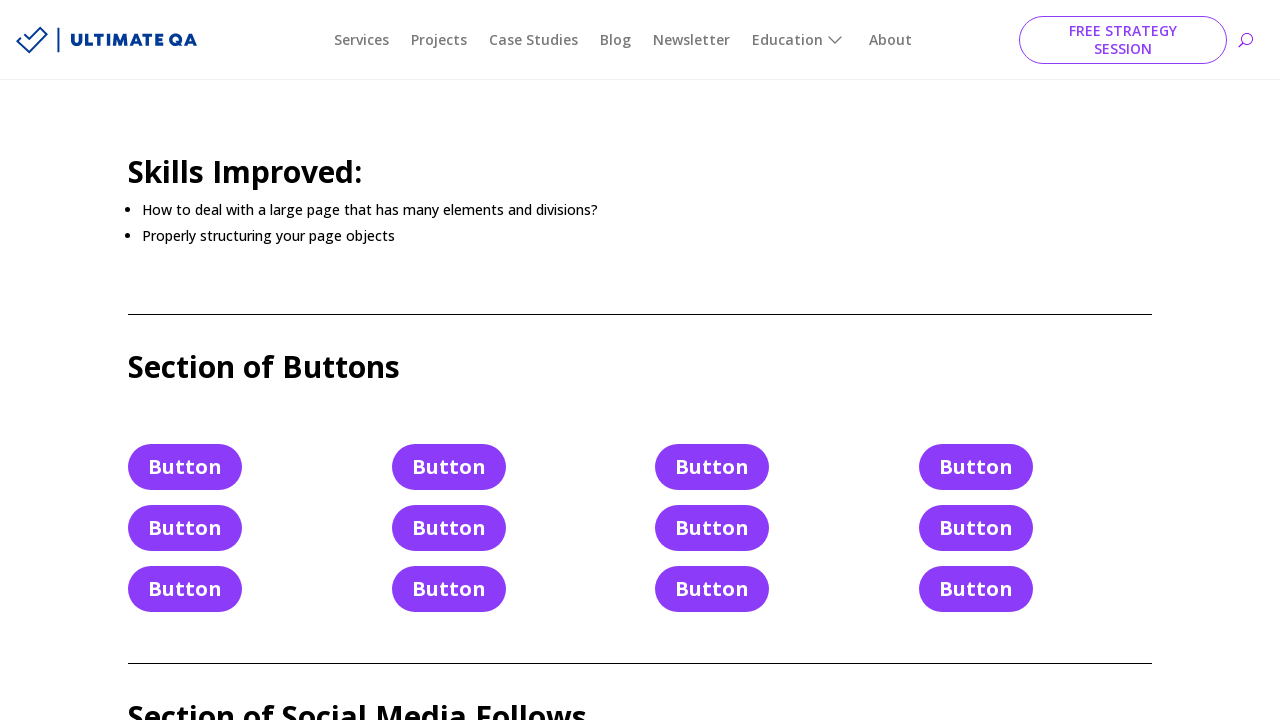